Searches for a specific GitHub repository, navigates to its issues tab, and verifies that a specific issue number exists

Starting URL: https://github.com

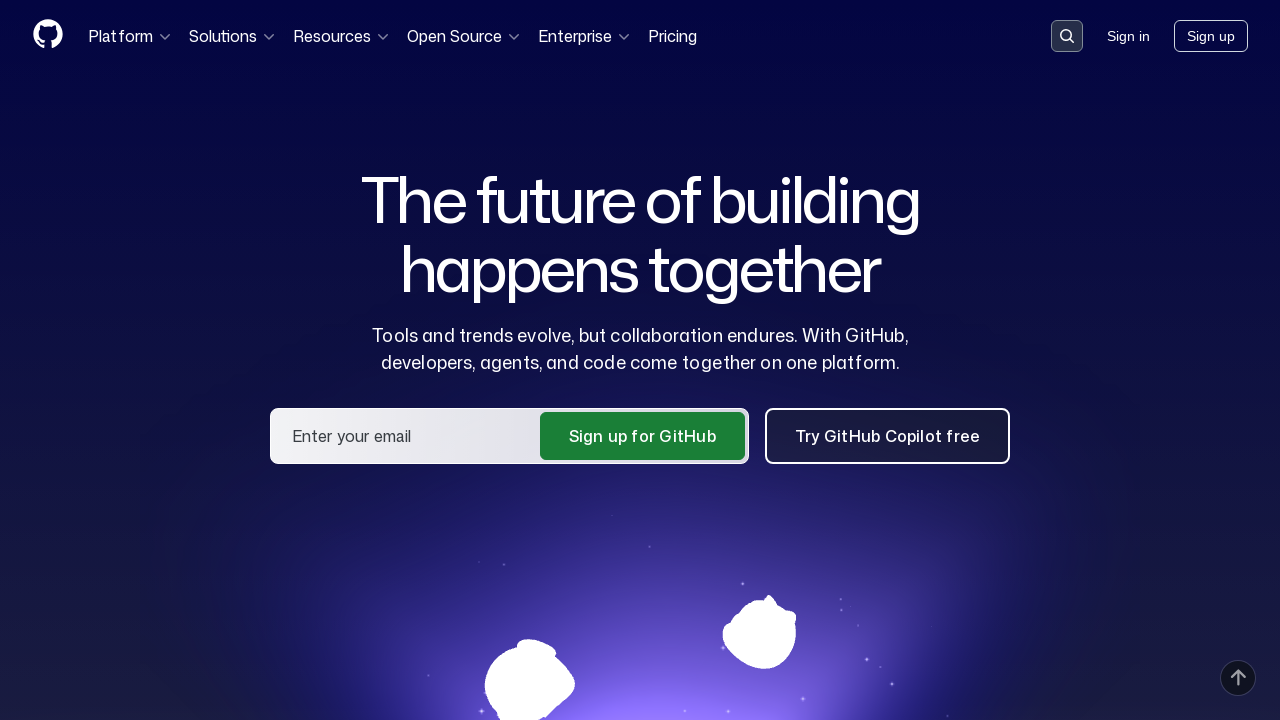

Clicked on search input to focus at (1067, 36) on .search-input
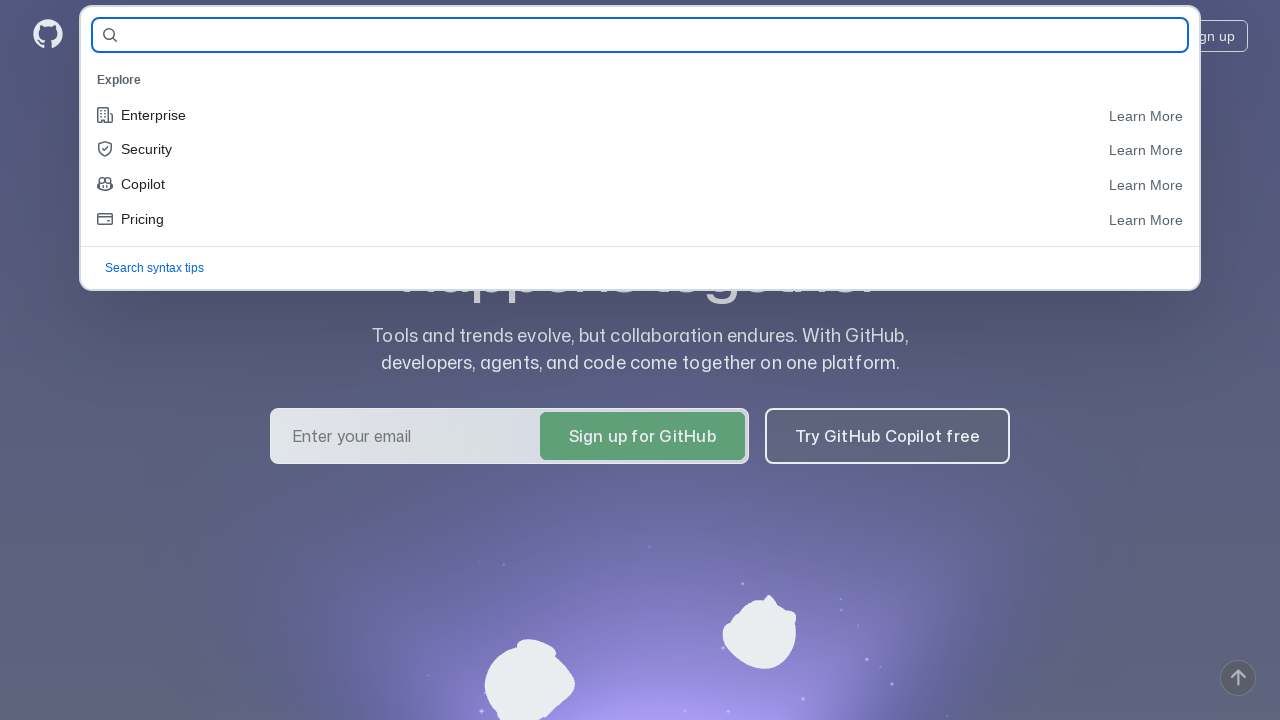

Filled search field with 'selenide/selenide' on #query-builder-test
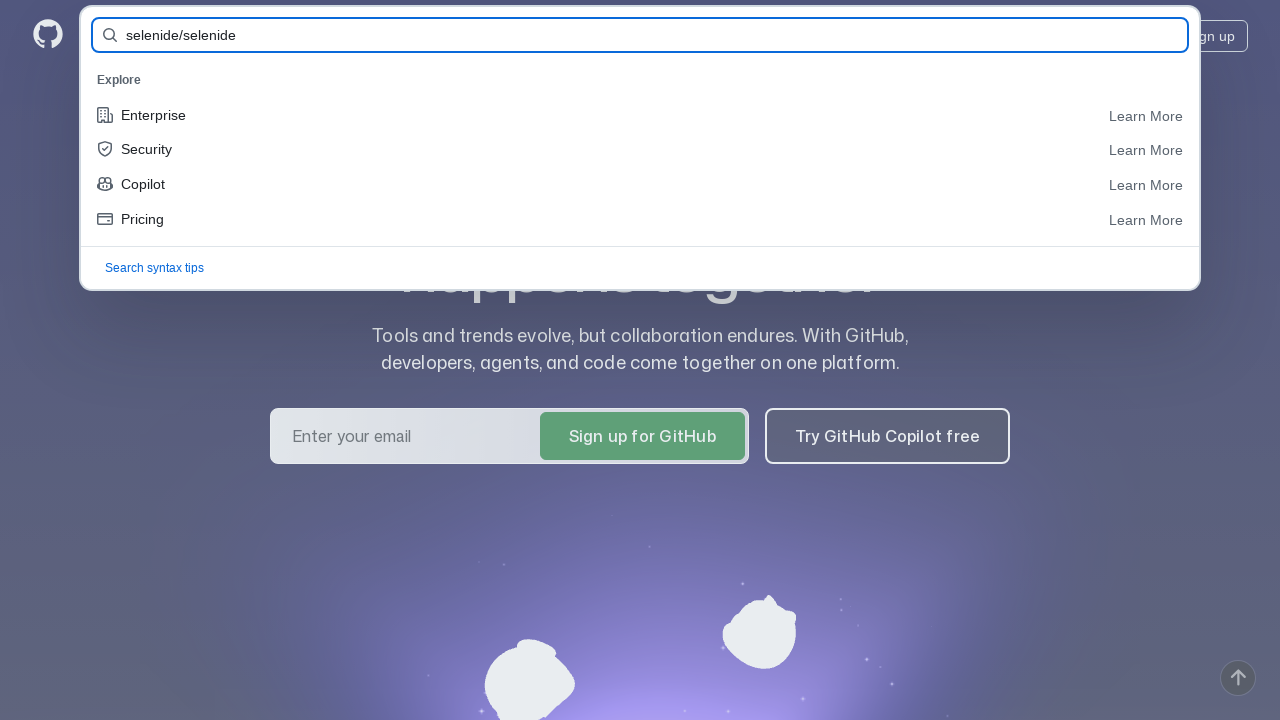

Pressed Enter to submit search form on #query-builder-test
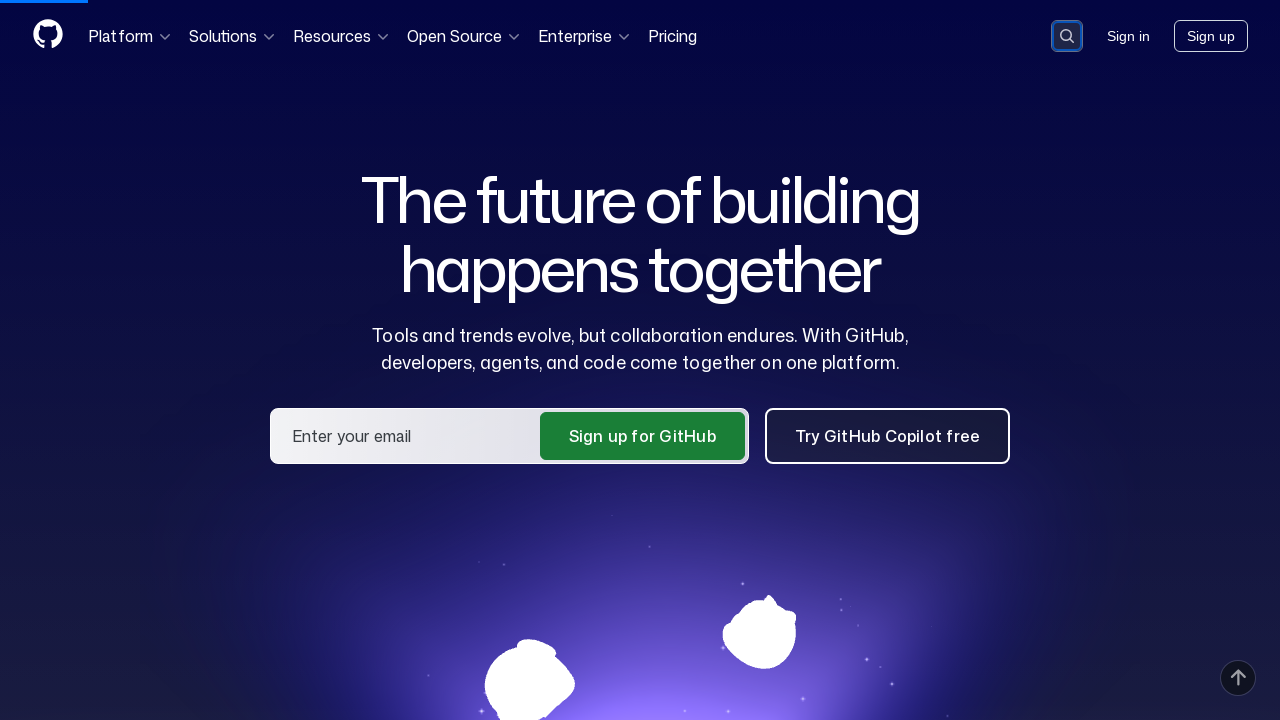

Clicked on selenide/selenide repository link in search results at (434, 161) on a[href='/selenide/selenide']
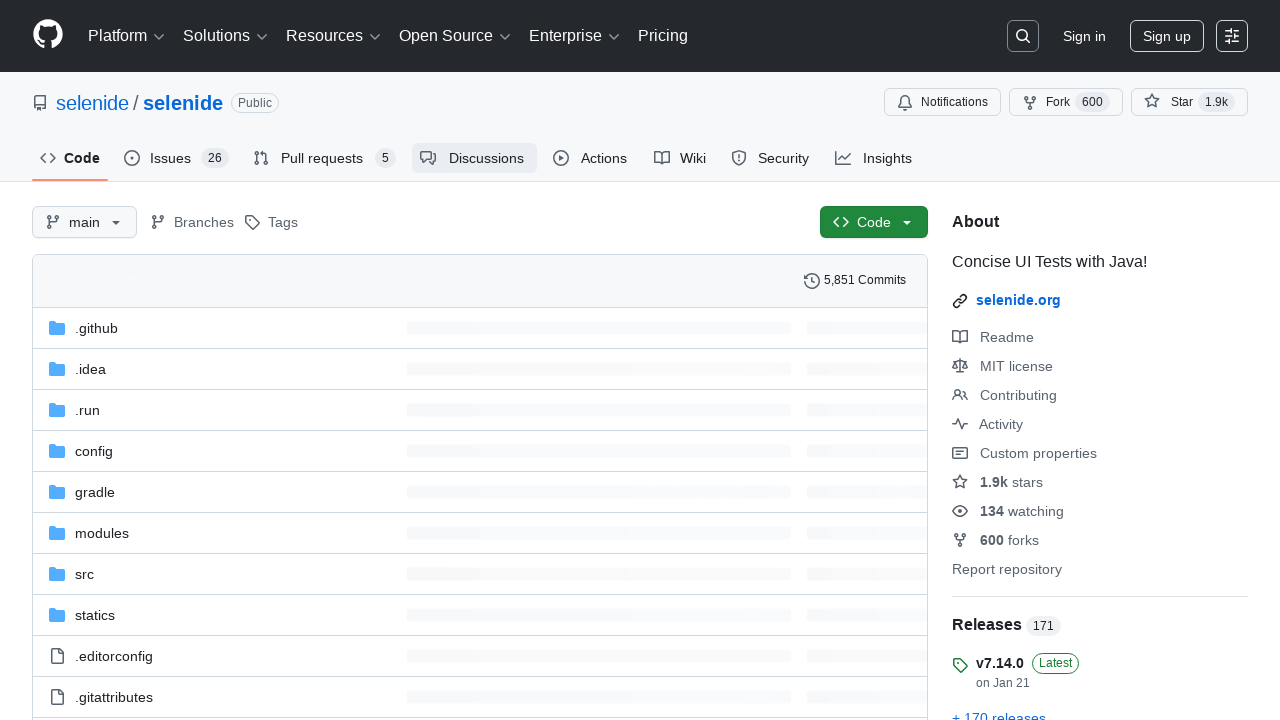

Clicked on Issues tab at (176, 158) on #issues-tab
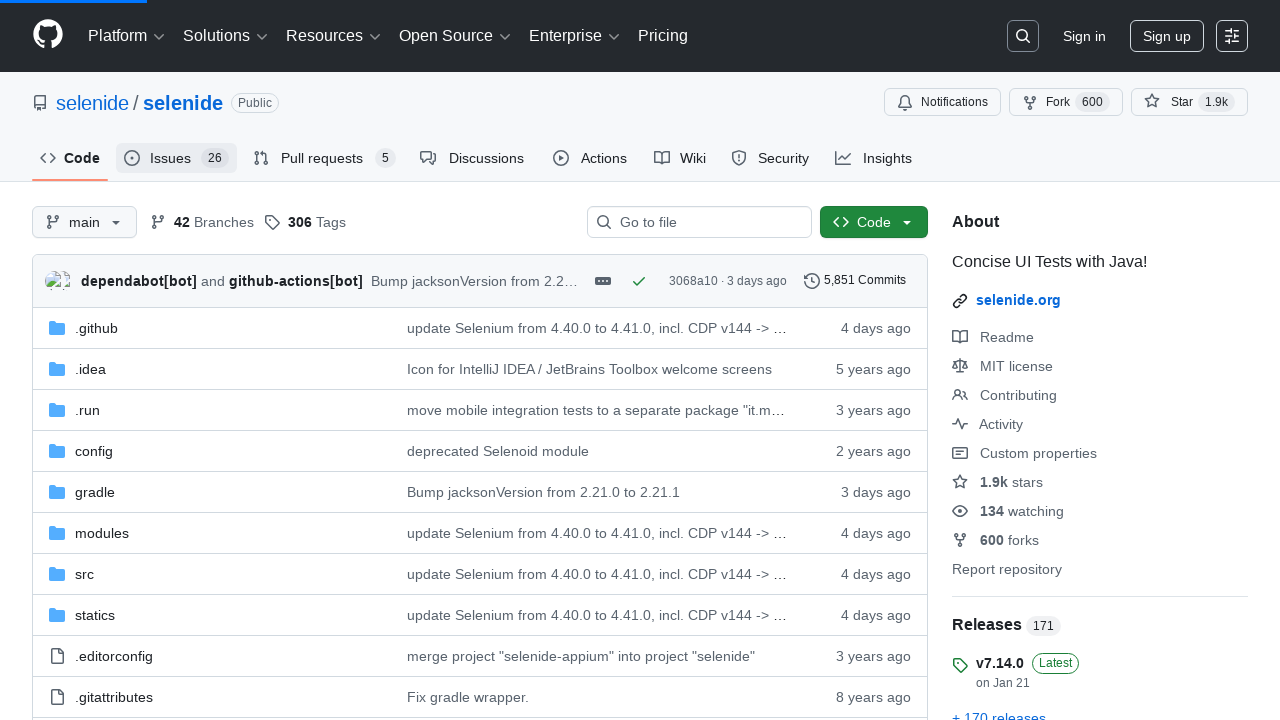

Verified that issue #2780 exists on the page
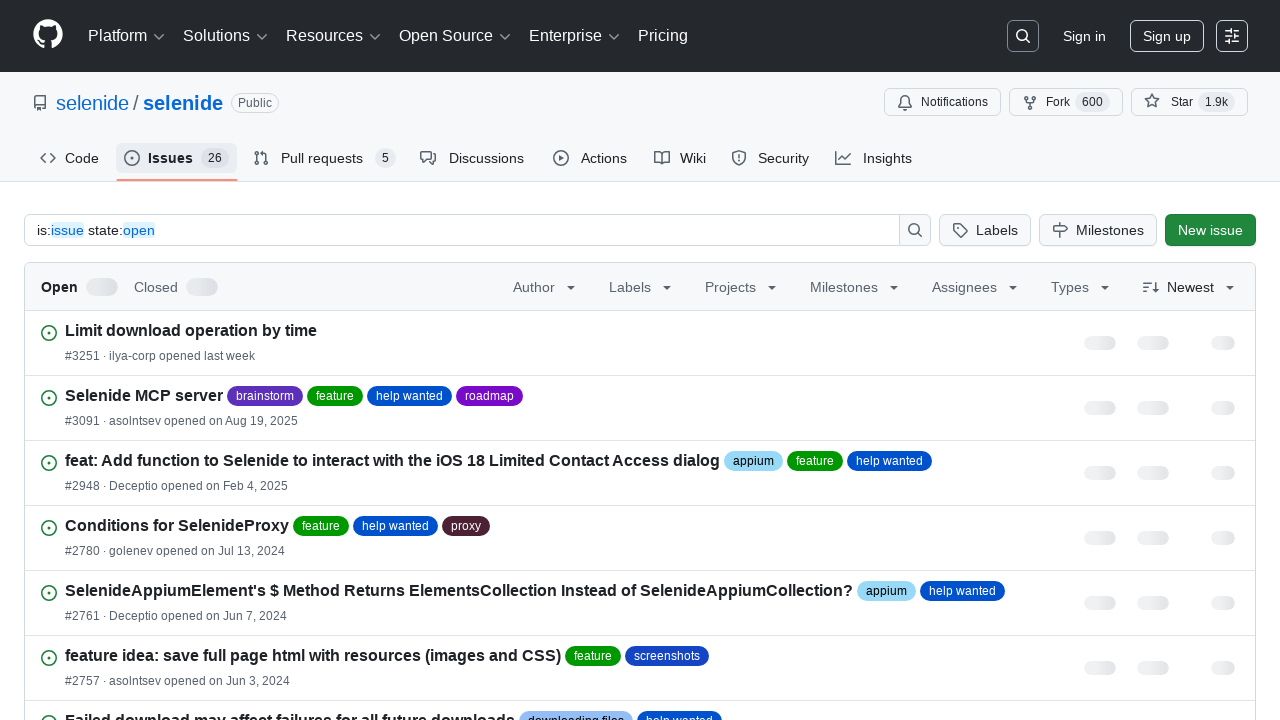

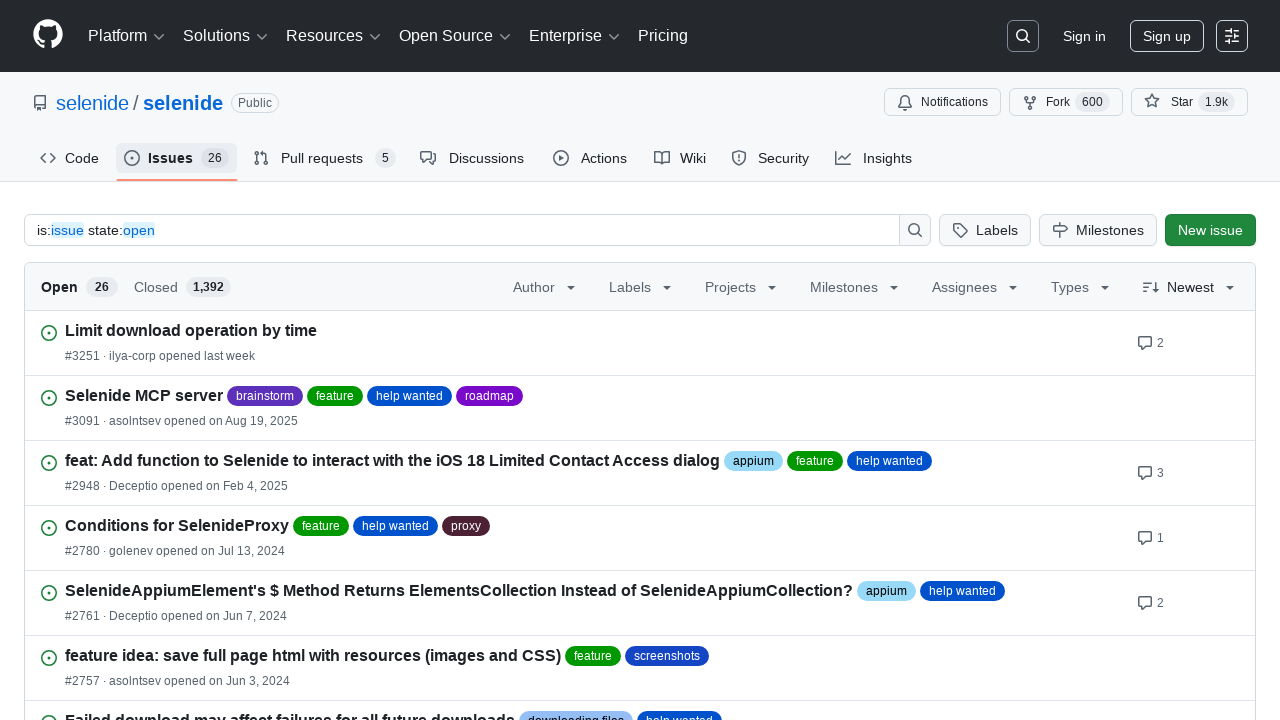